Tests the Automation Exercise website by verifying the number of links on the page, clicking on the Products link, and verifying that a special offer element is displayed.

Starting URL: https://www.automationexercise.com/

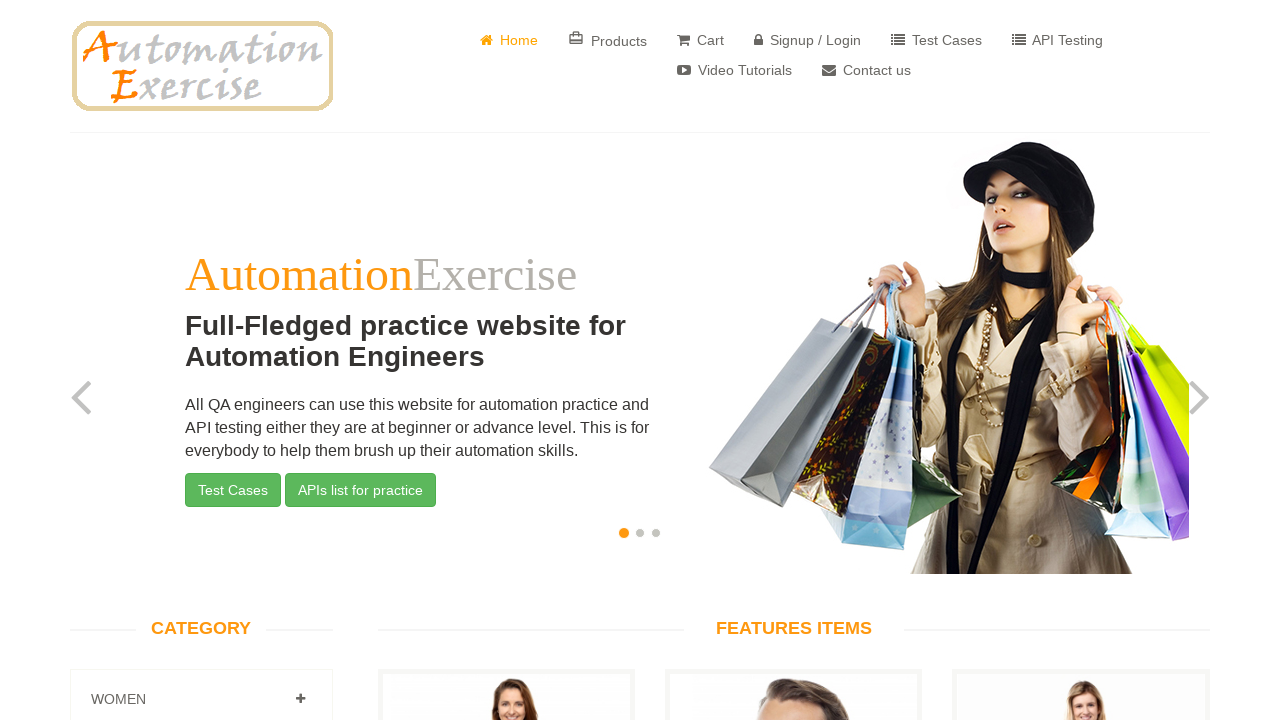

Waited for links to load on Automation Exercise homepage
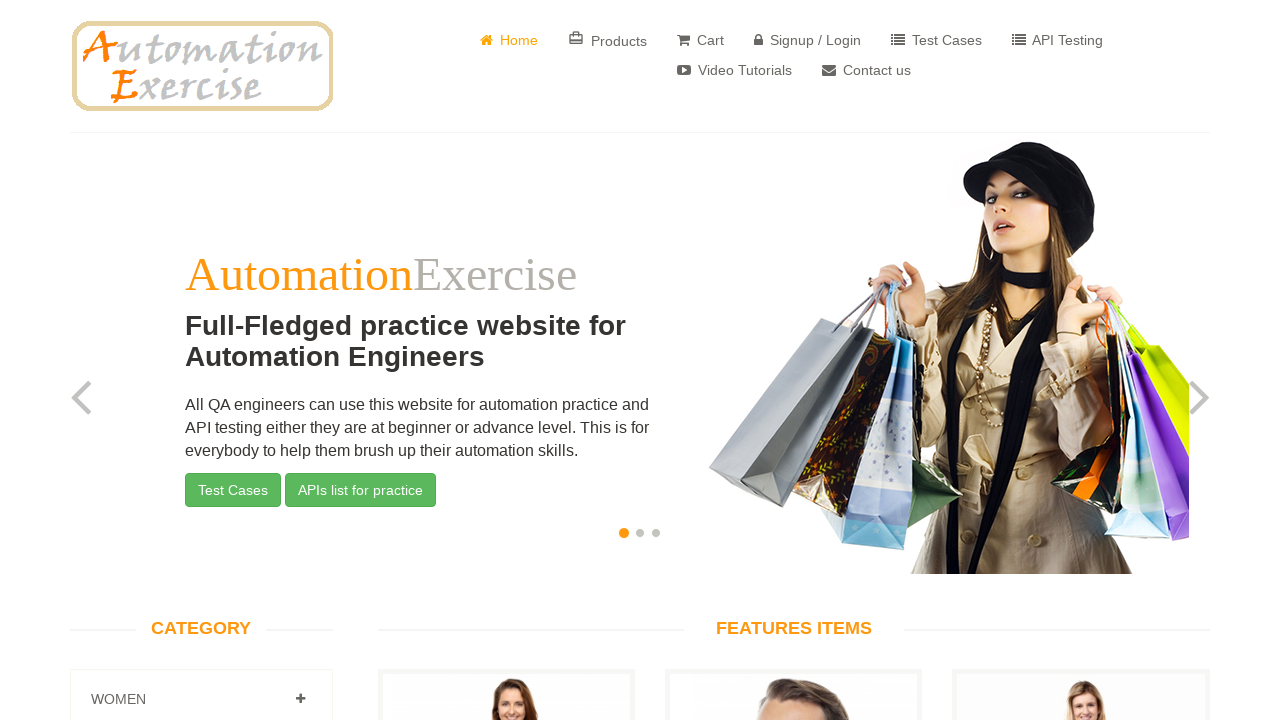

Retrieved all links from the page
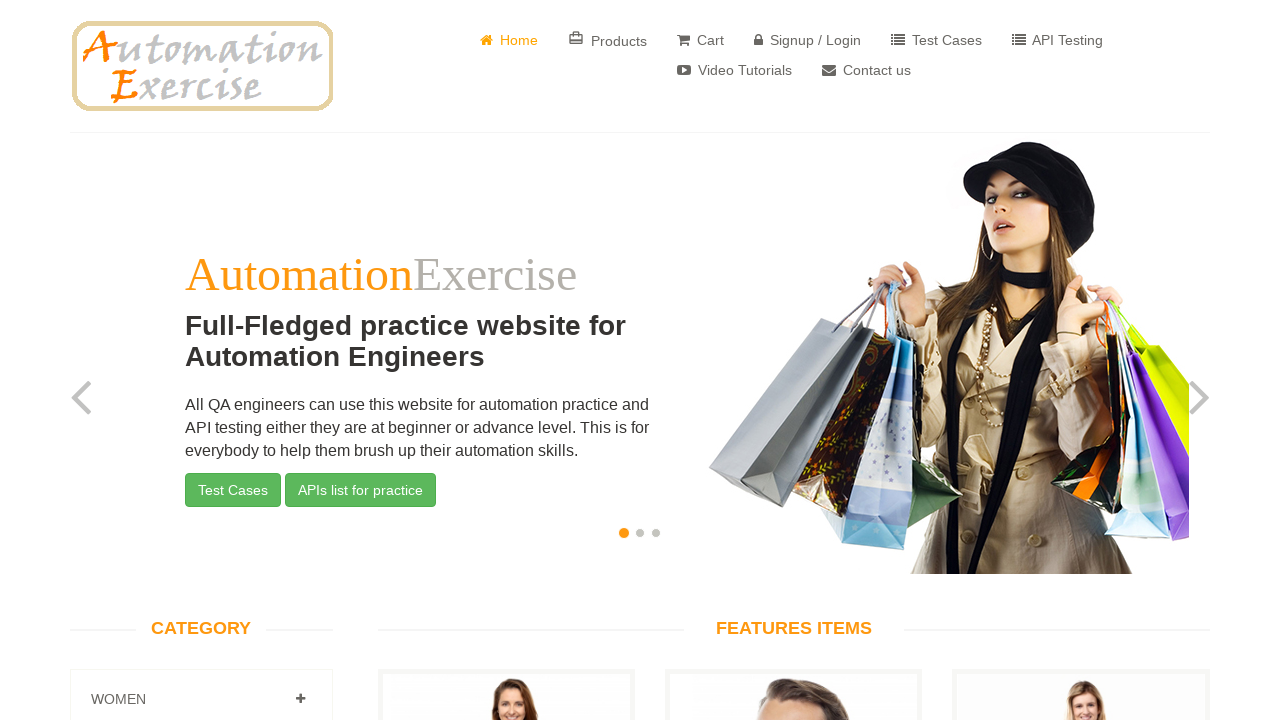

Verified link count: 147 links found on page
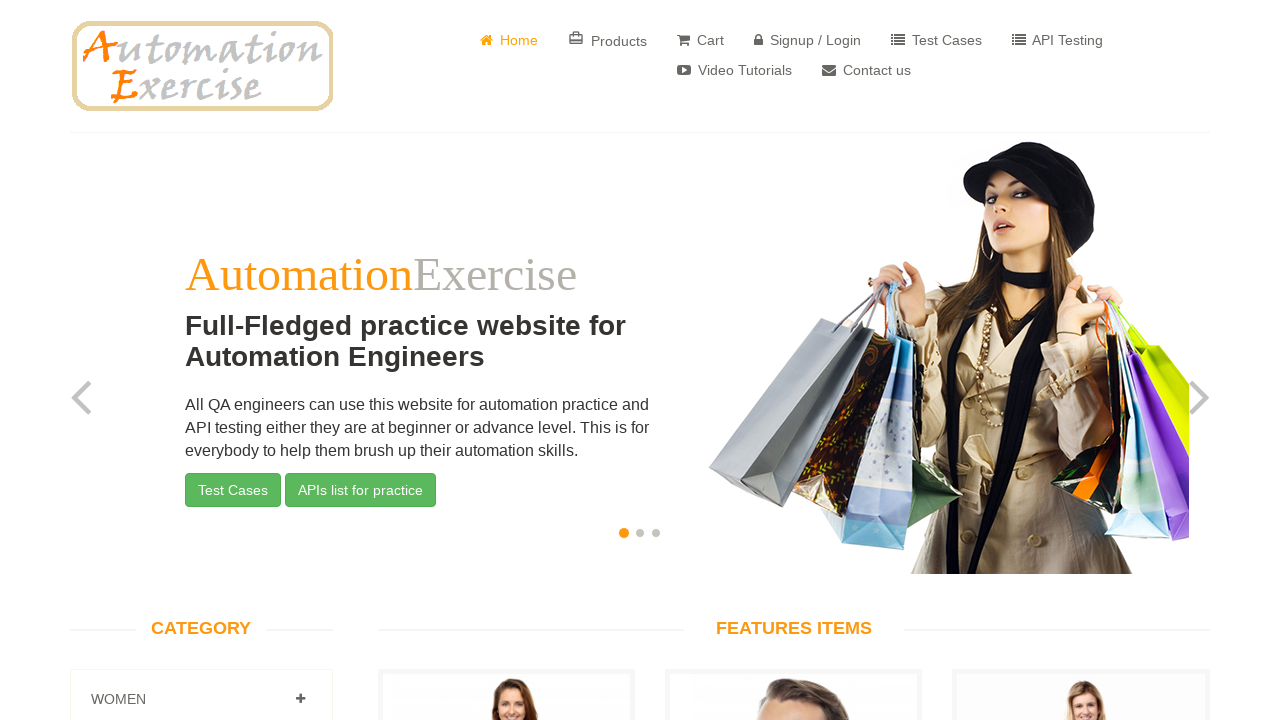

Clicked on Products link at (608, 40) on a:has-text('Products')
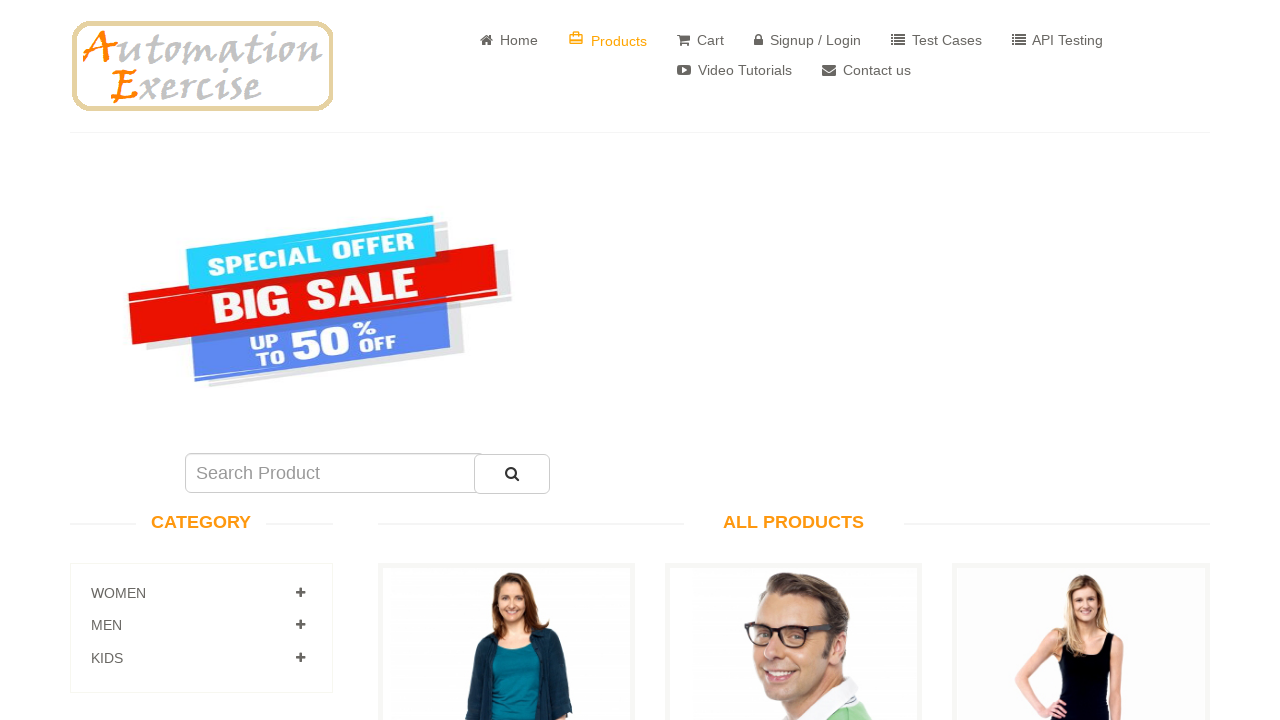

Waited for special offer element to load
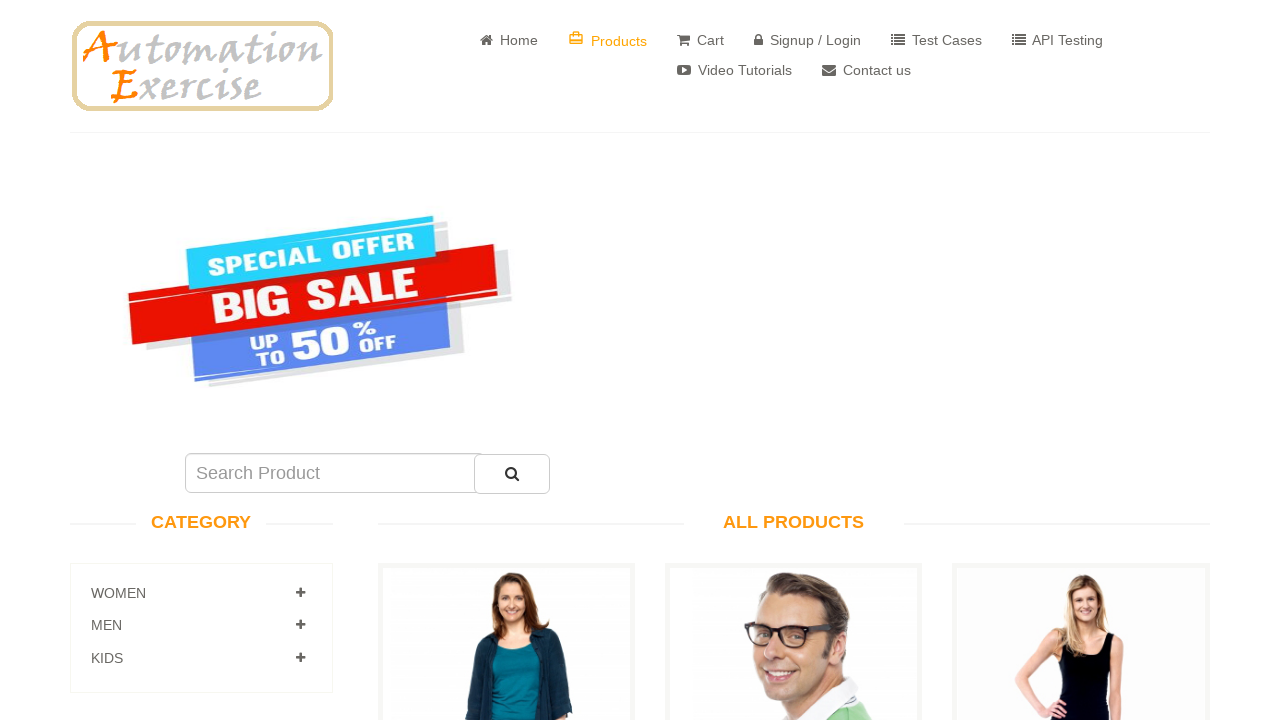

Located special offer element
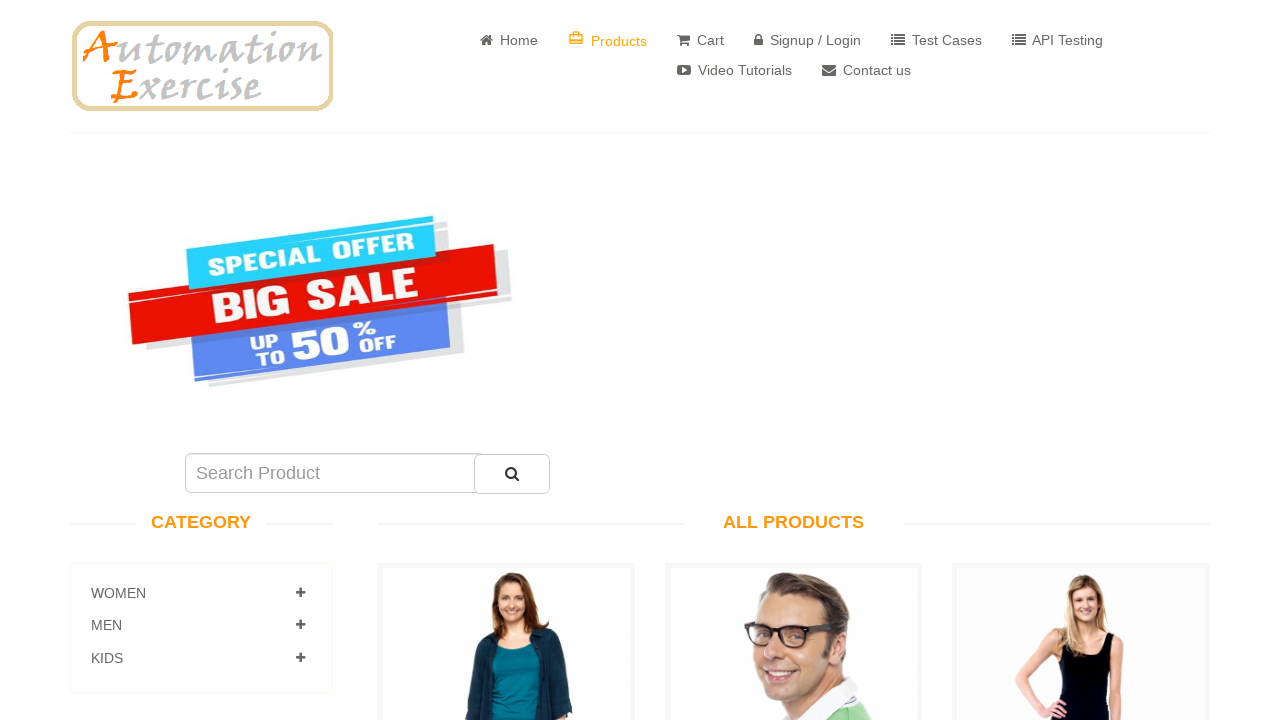

Verified that special offer element is visible
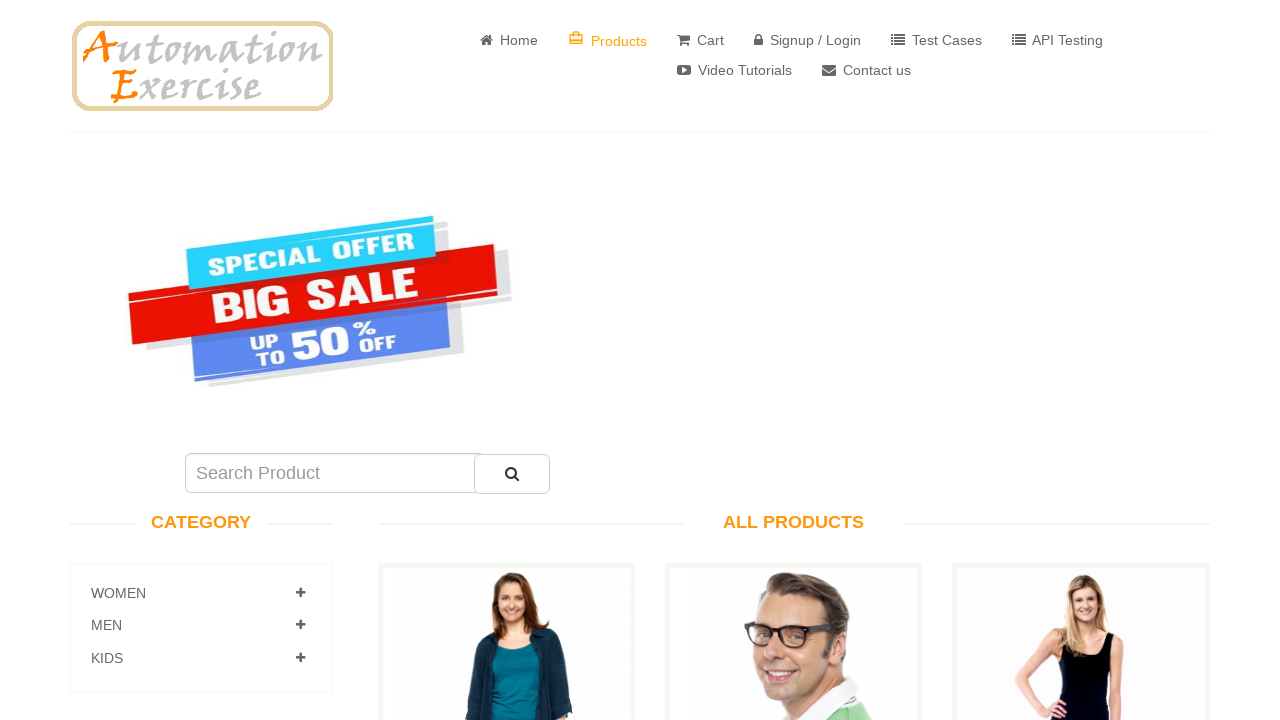

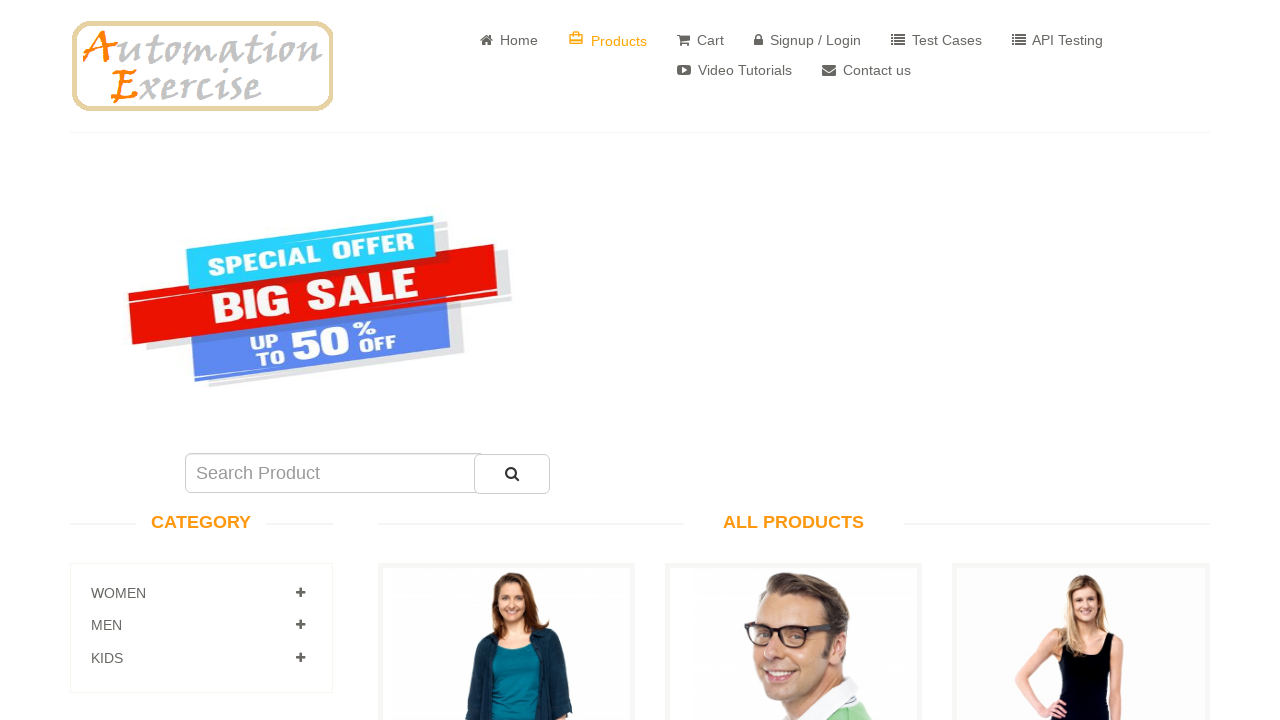